Tests dynamic loading functionality by clicking a button and waiting for dynamically loaded content to appear

Starting URL: https://the-internet.herokuapp.com/dynamic_loading/1

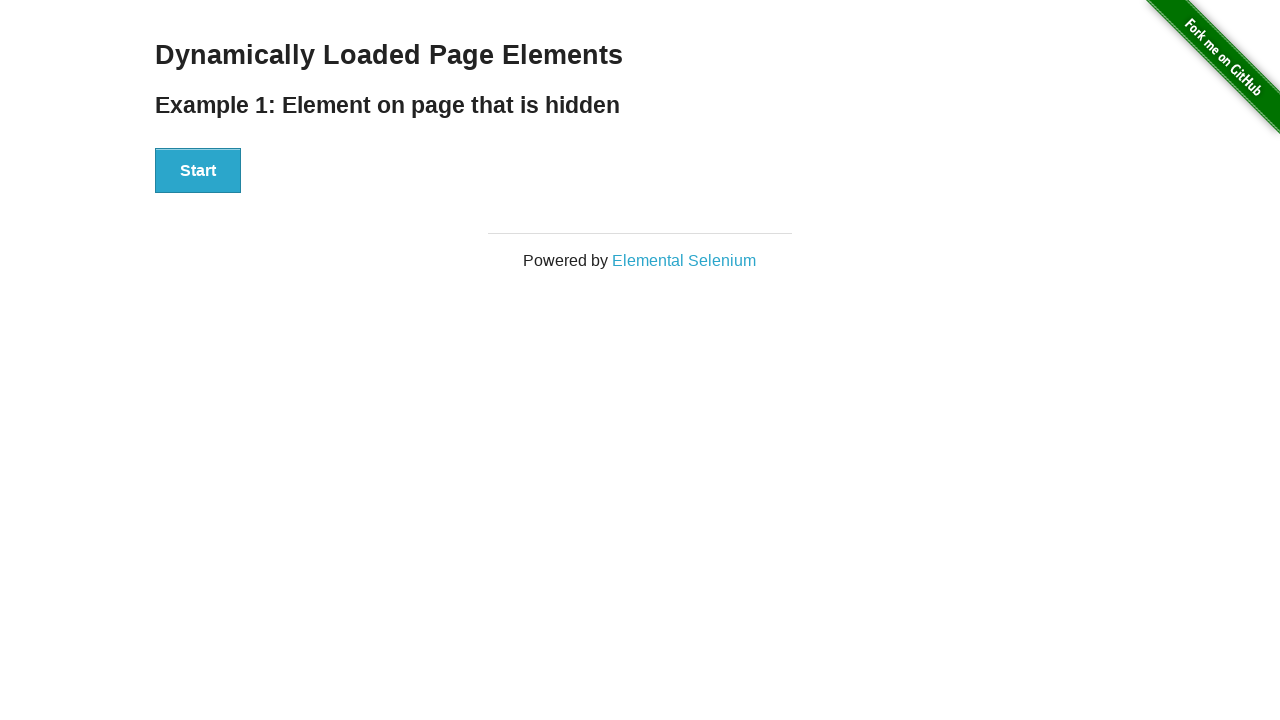

Clicked start button to trigger dynamic loading at (198, 171) on div[id='start']>button
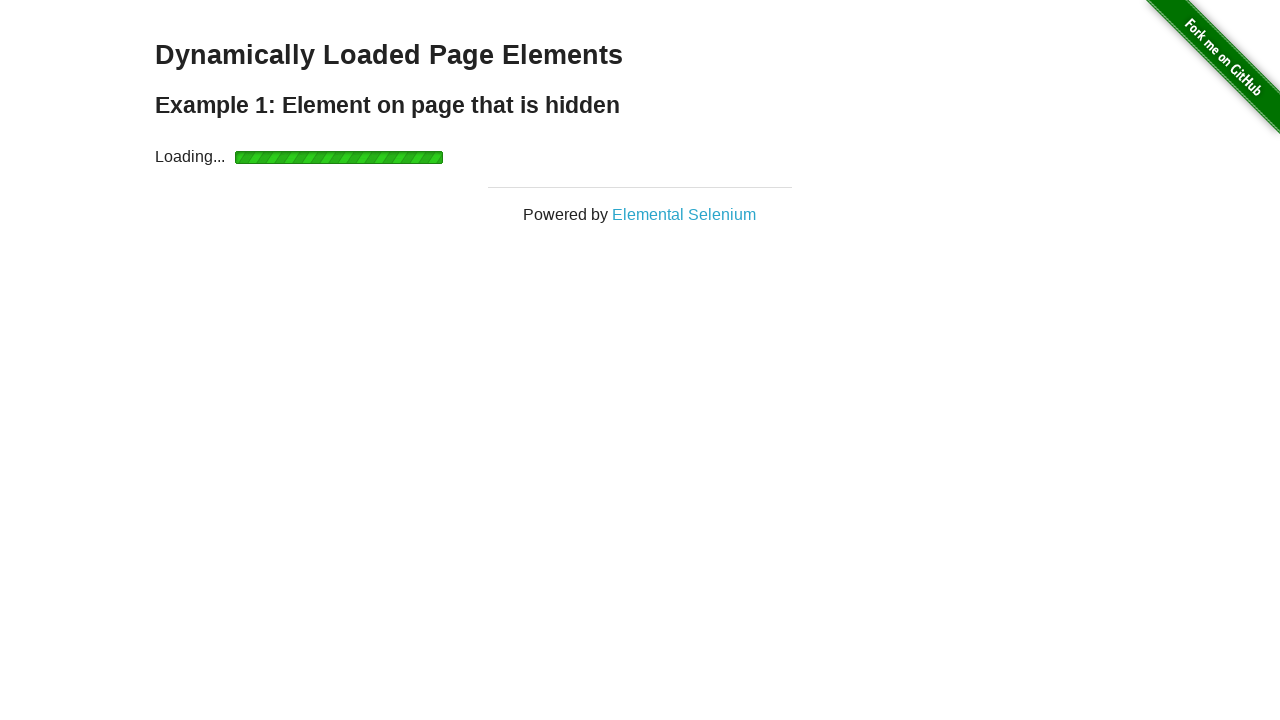

Dynamically loaded content appeared
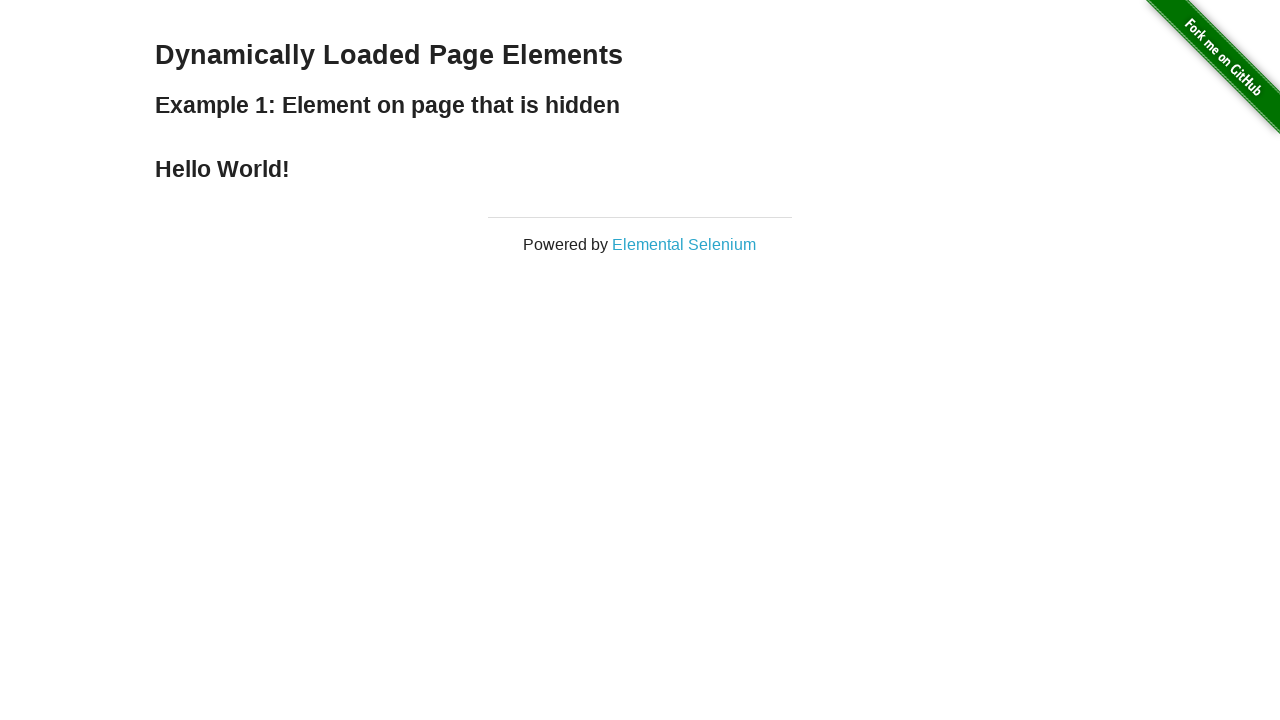

Located finish text element
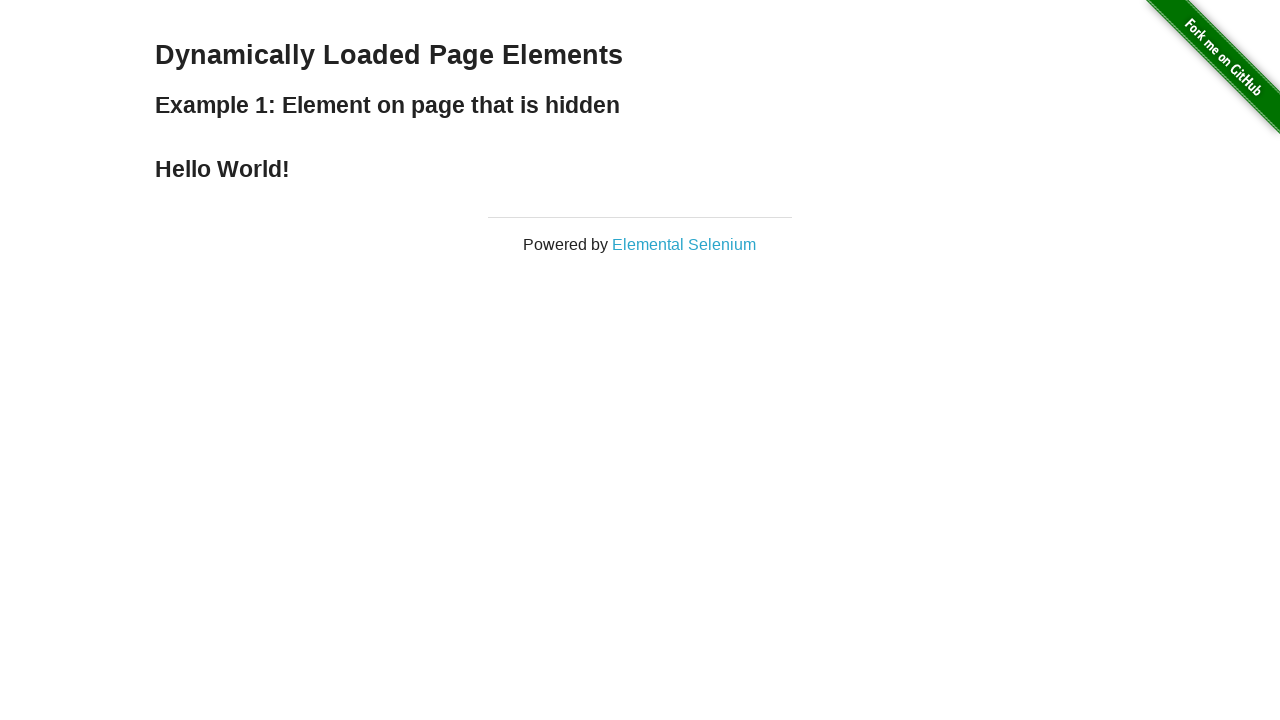

Verified finish text content is 'Hello World!'
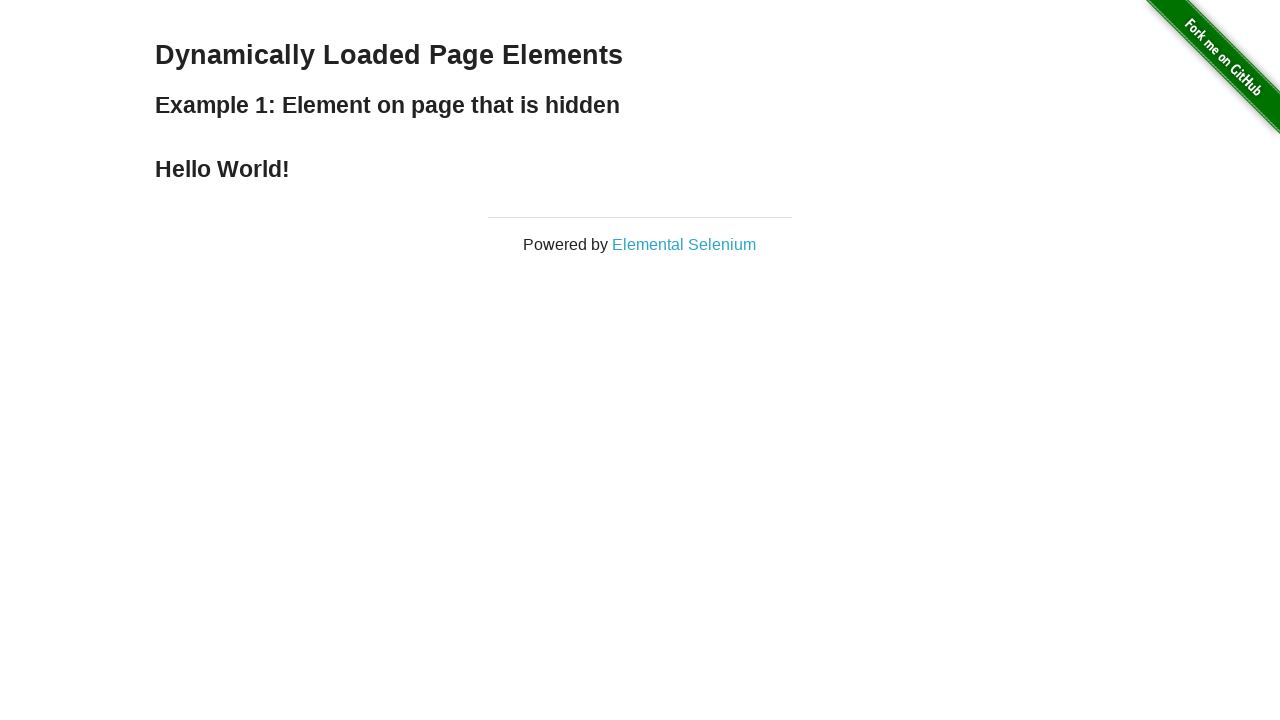

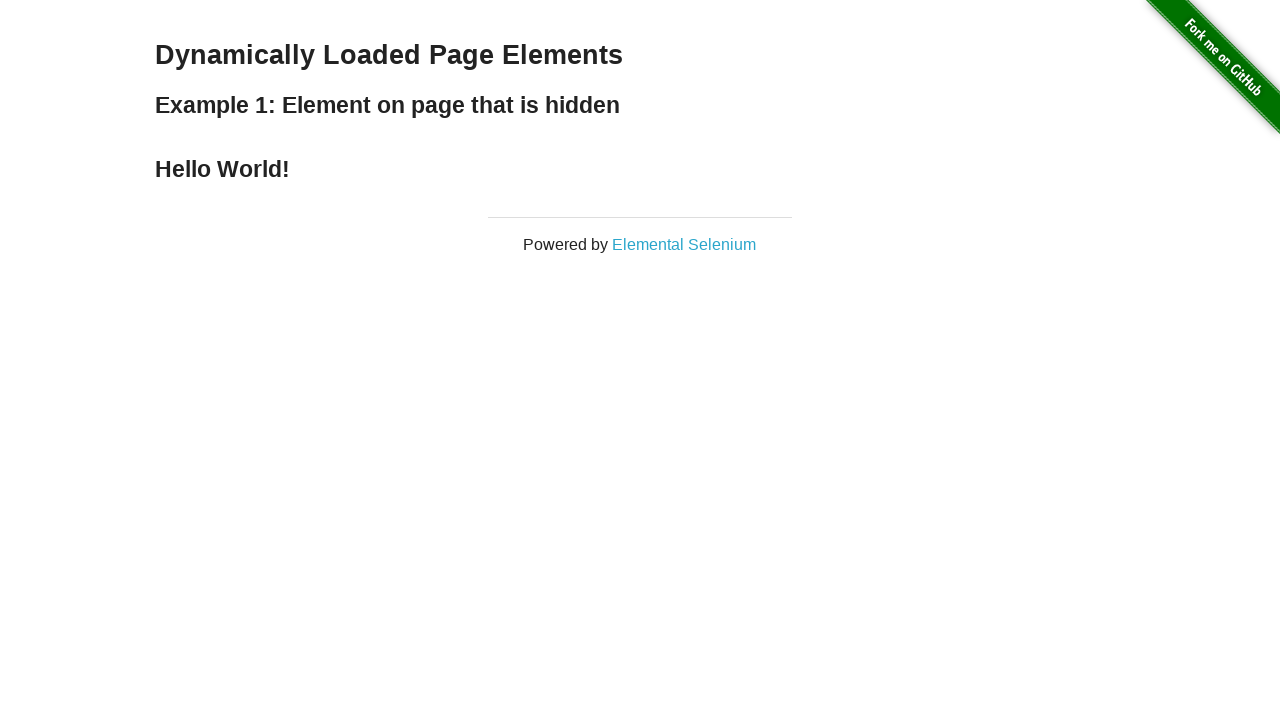